Tests login form functionality by filling in username and password fields and verifying successful submission

Starting URL: https://bonigarcia.dev/selenium-webdriver-java/login-form.html

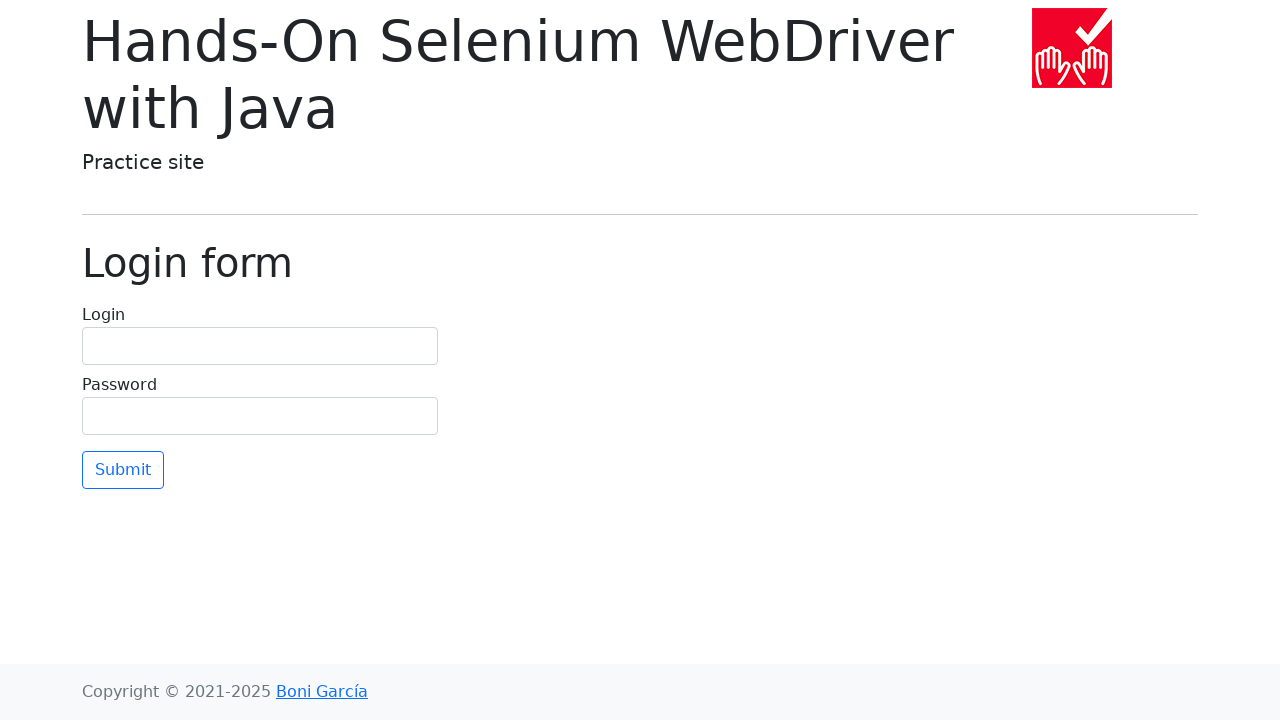

Retrieved login form subtitle text
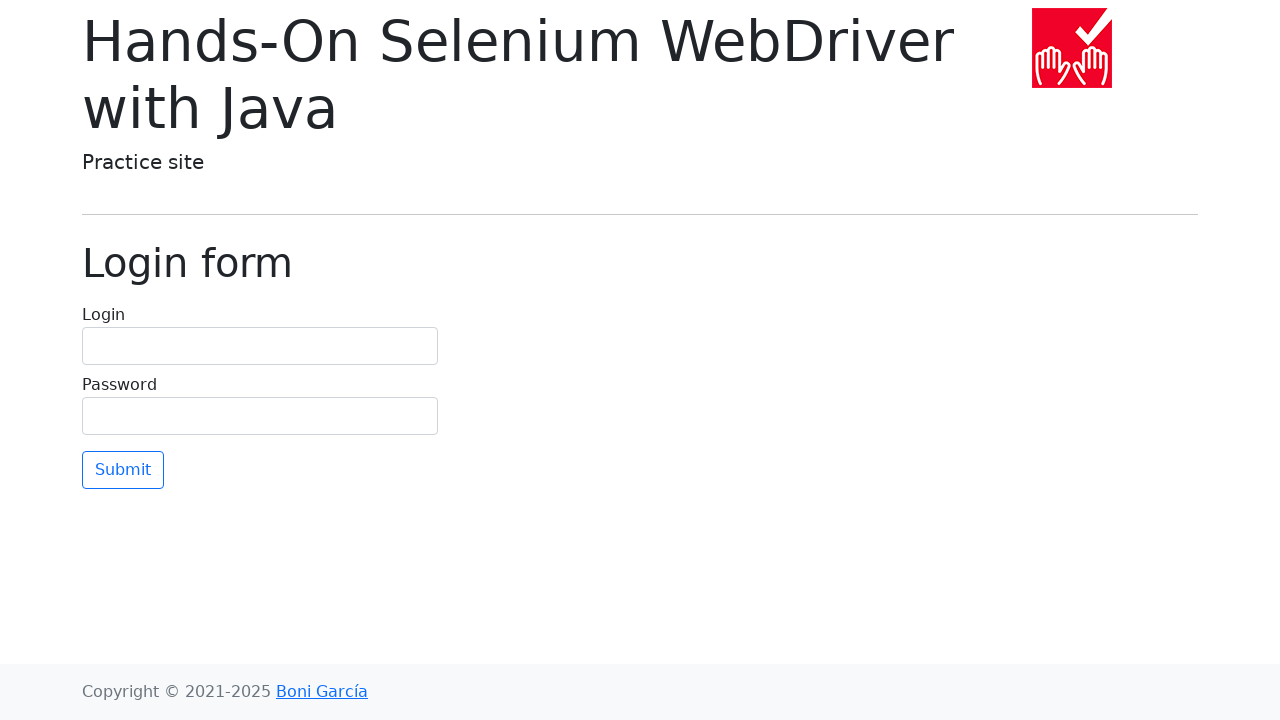

Verified subtitle is 'Login form'
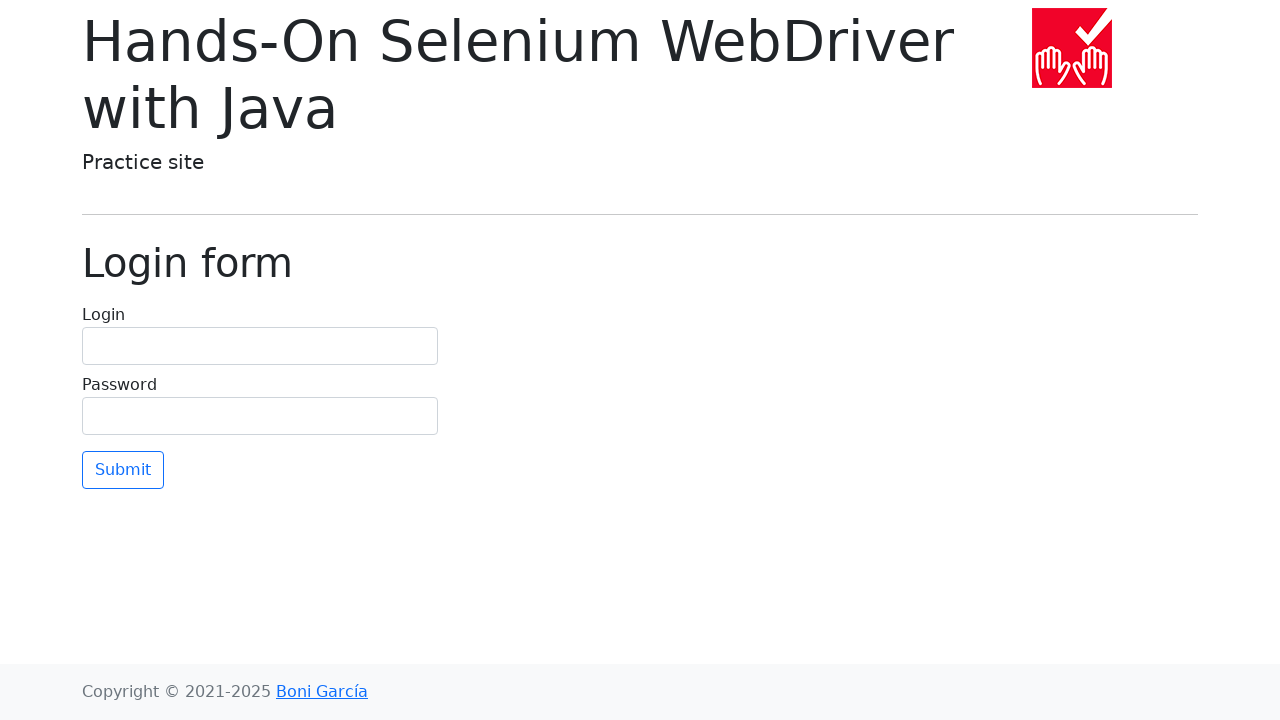

Filled username field with 'user' on #username
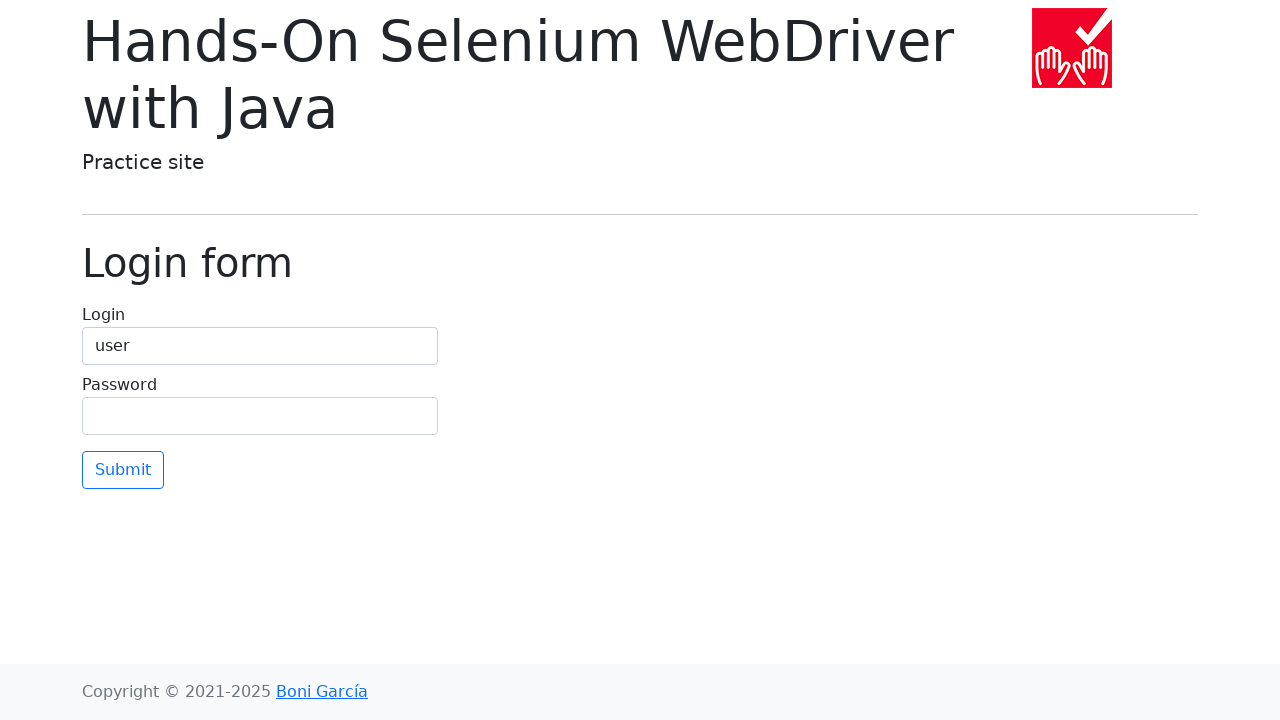

Filled password field with 'user' on #password
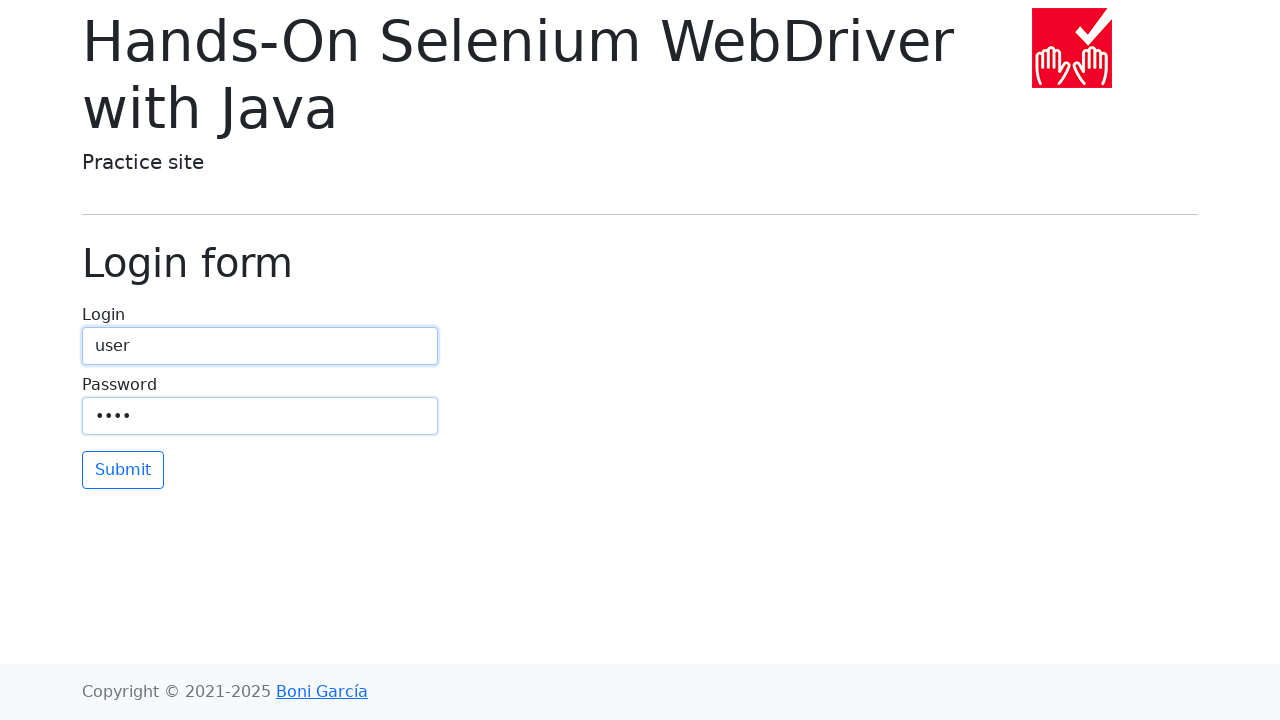

Clicked submit button to login at (123, 470) on button[type='submit']
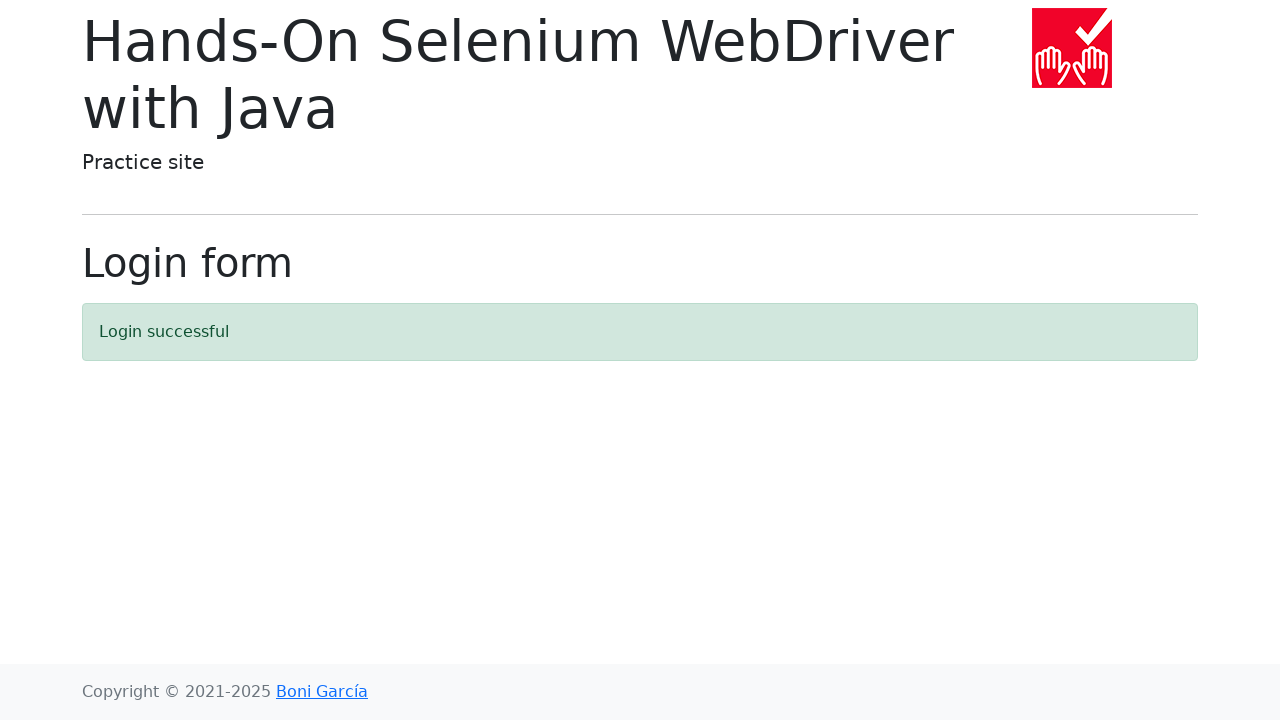

Located success message element
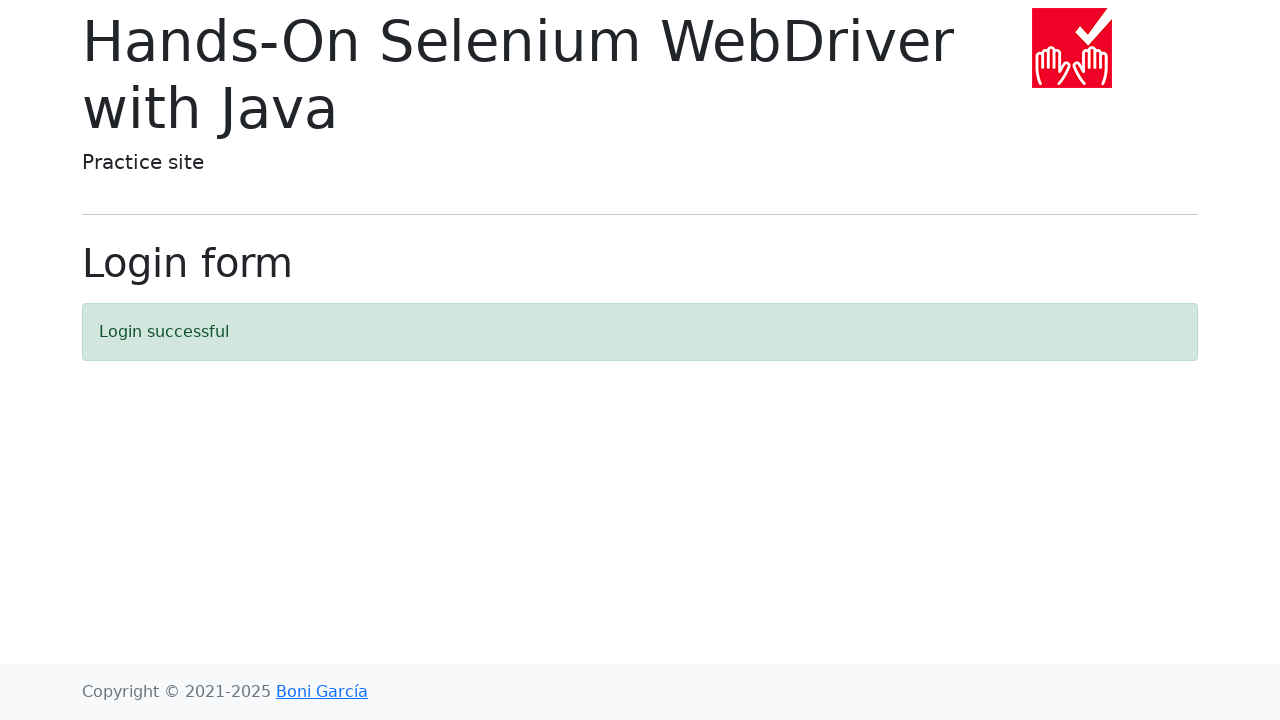

Verified success message is visible - login successful
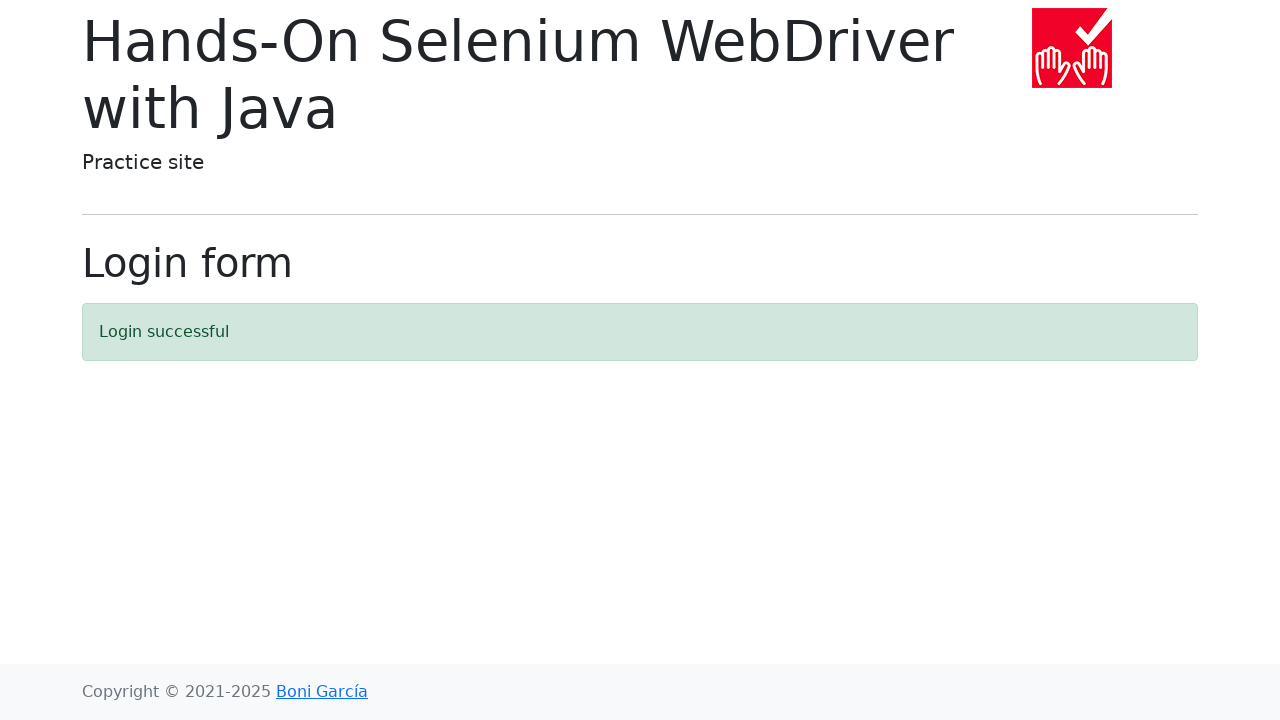

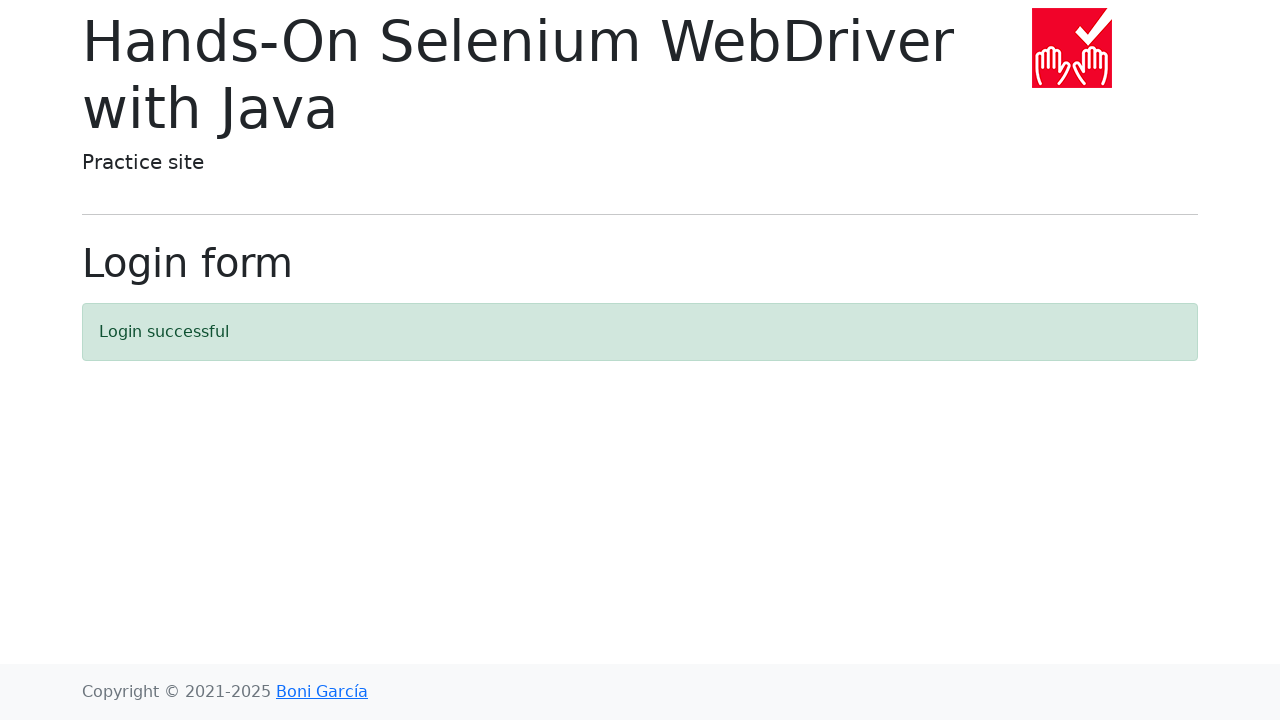